Navigates through three different websites, highlighting key elements on each page including device mockups, a table, and a webcomic

Starting URL: https://seleniumbase.io/devices/

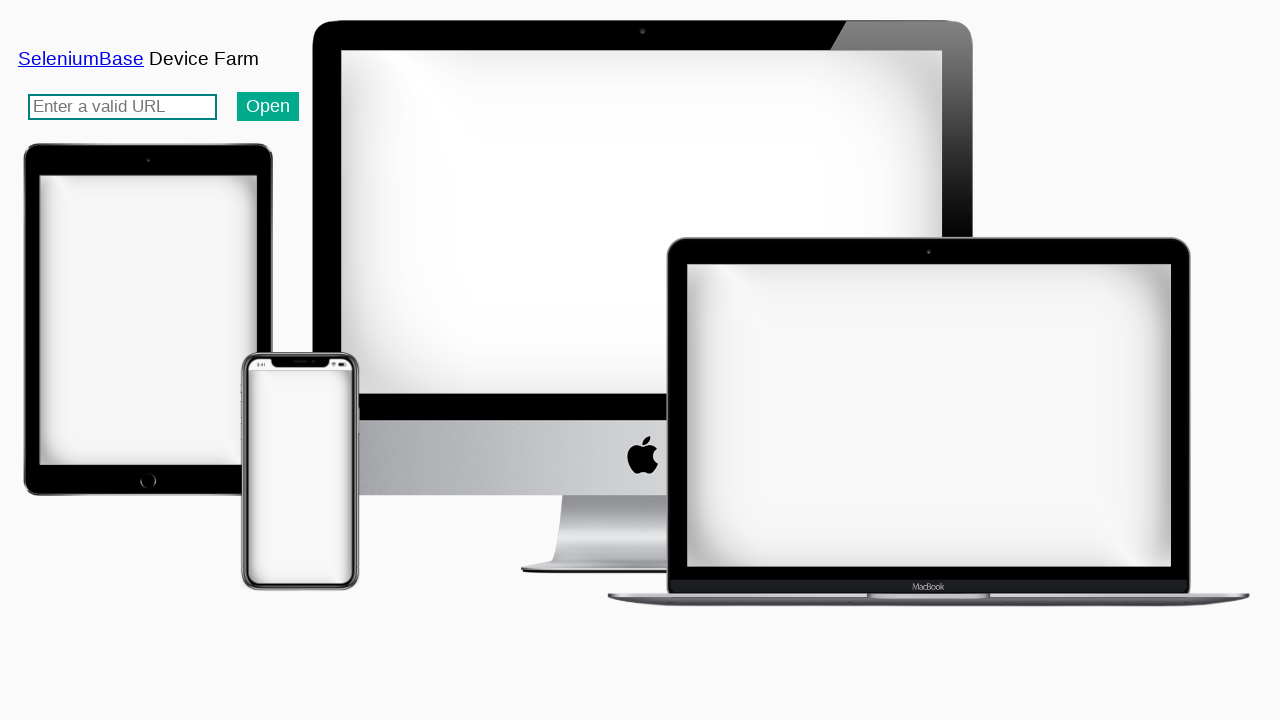

Waited for device mockup wrapper to load on devices page
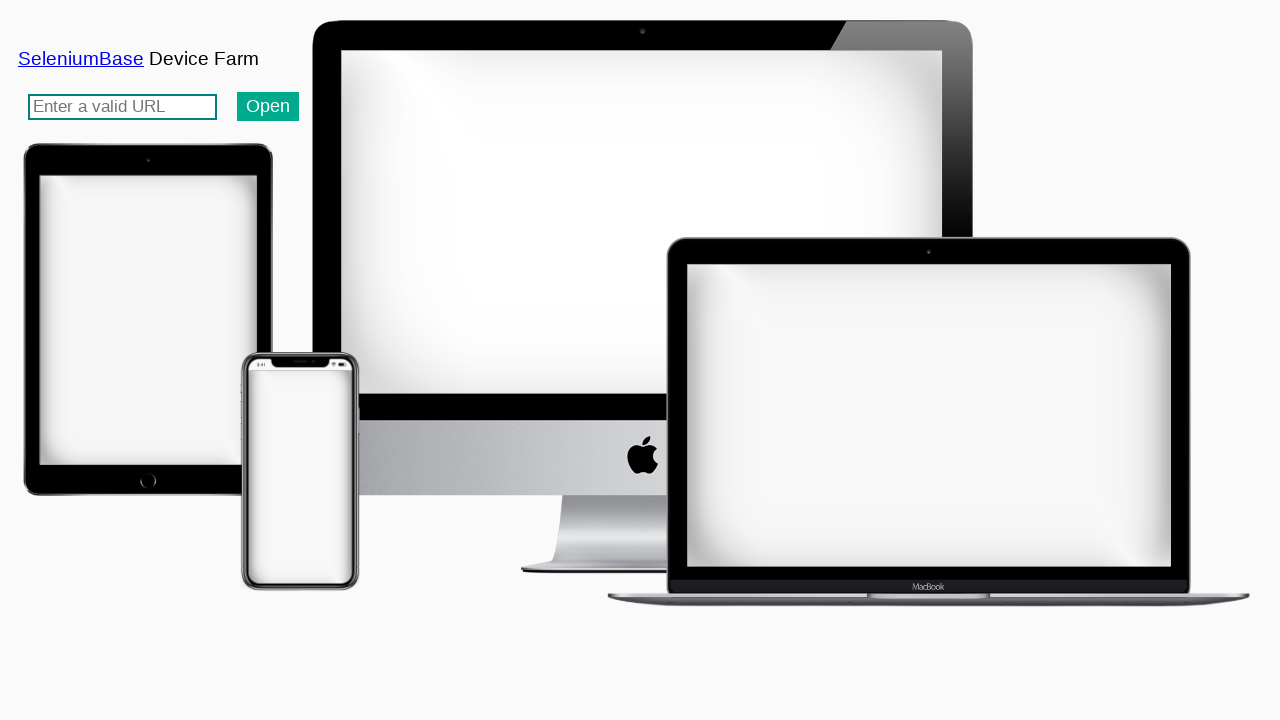

Navigated to SeleniumBase demo page
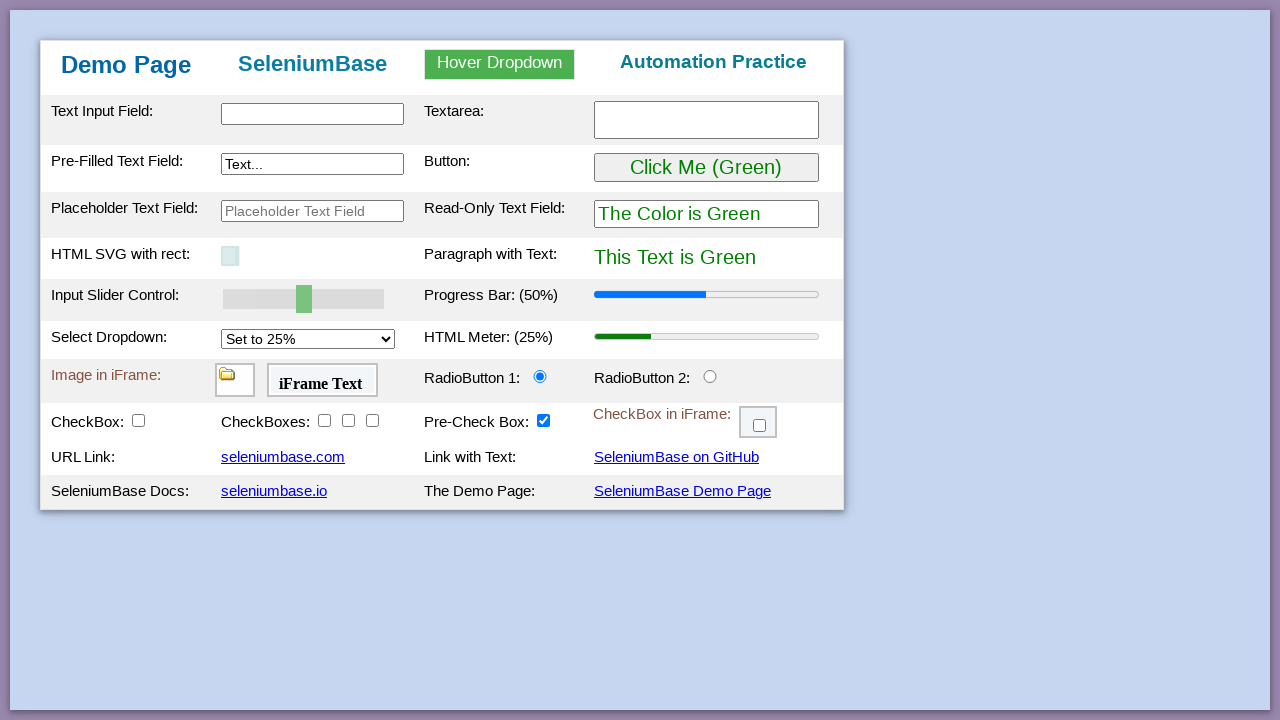

Waited for table to load on demo page
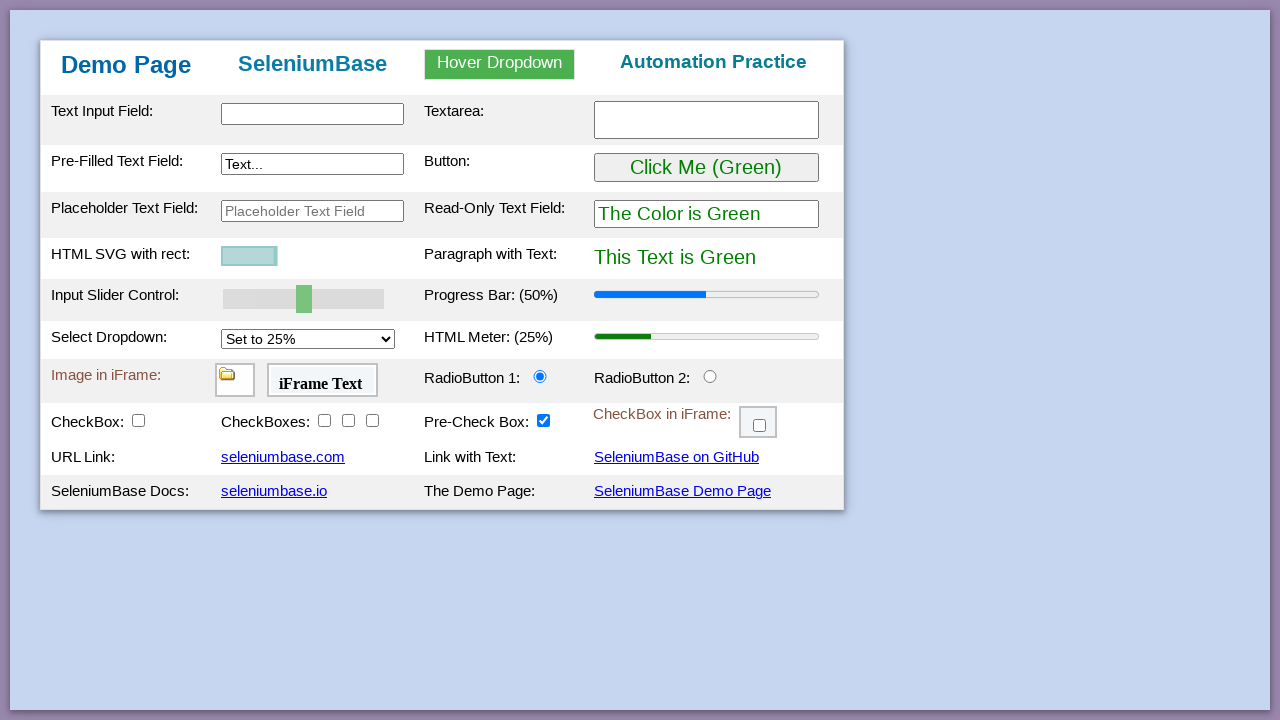

Navigated to XKCD comic #1700
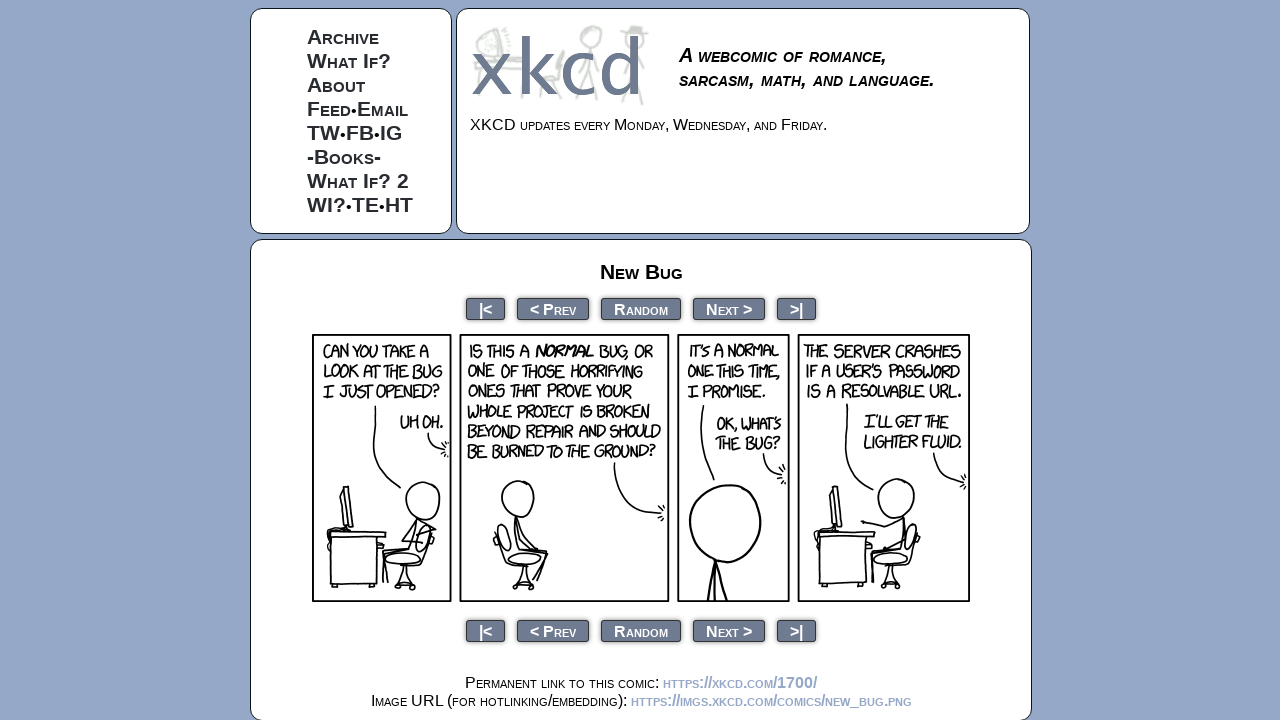

Waited for comic image to load on XKCD page
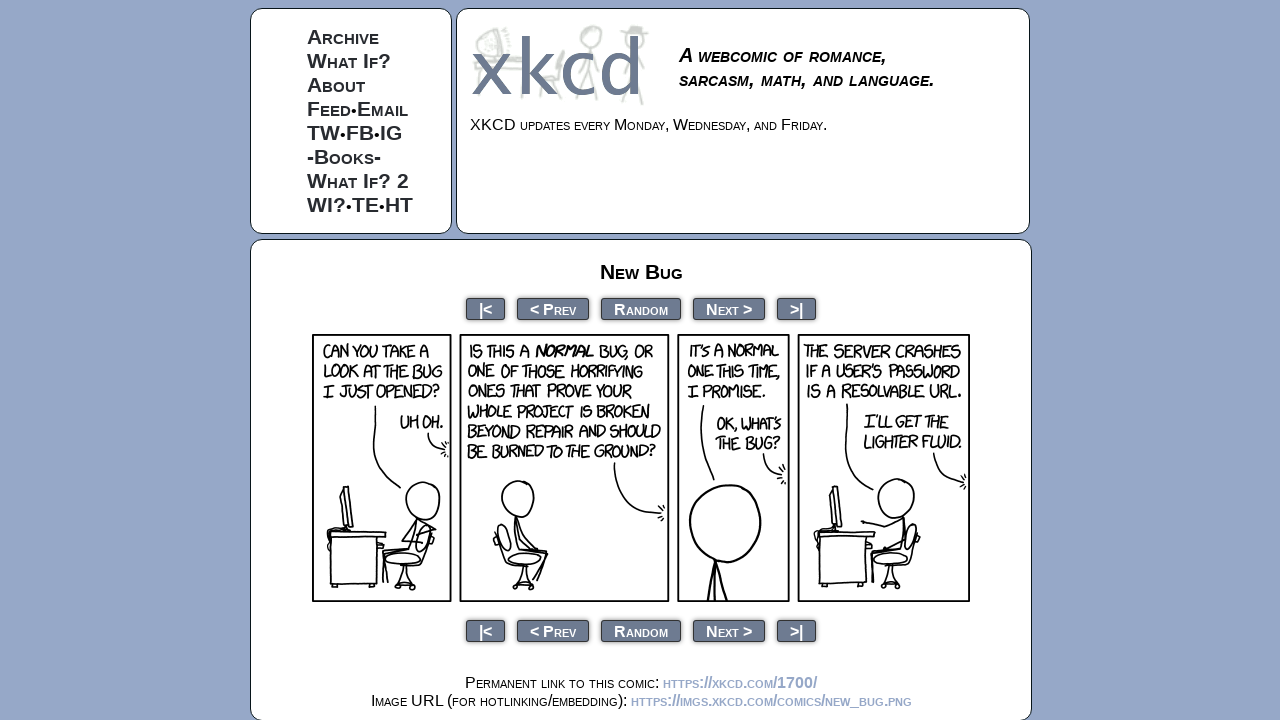

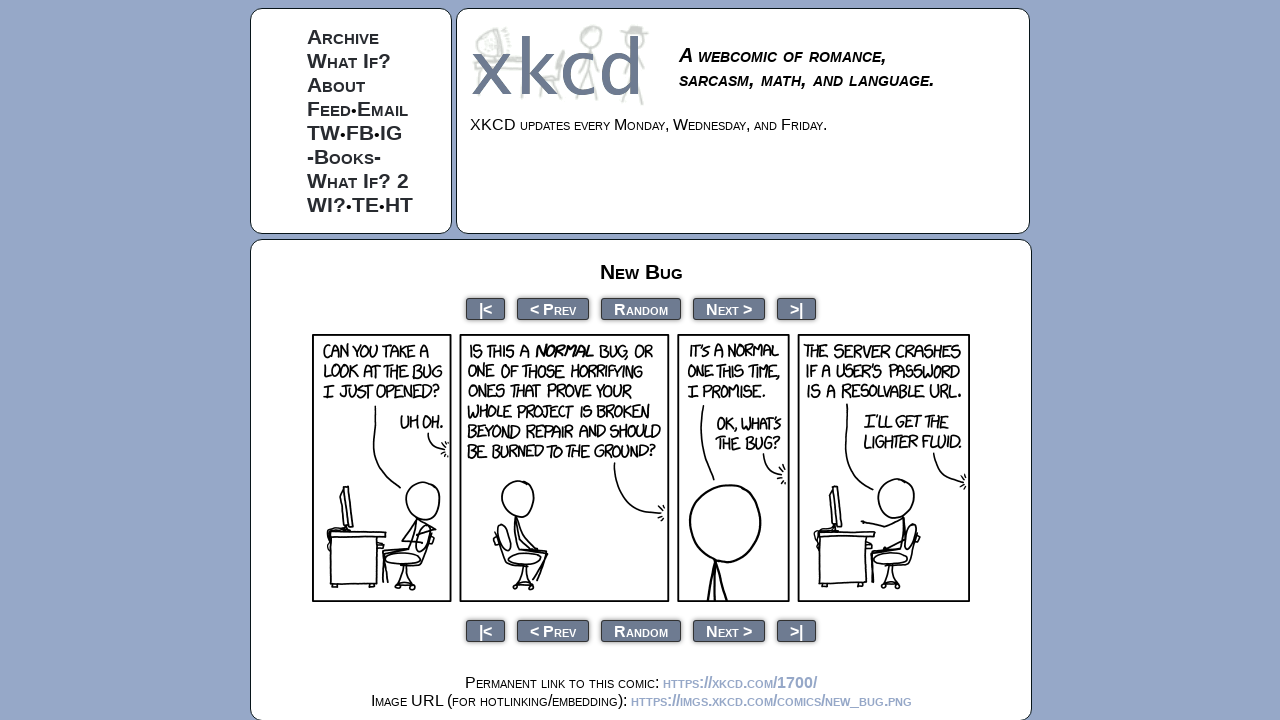